Tests navigation to the Root Zone Management page on IANA domains website

Starting URL: https://www.iana.org/domains

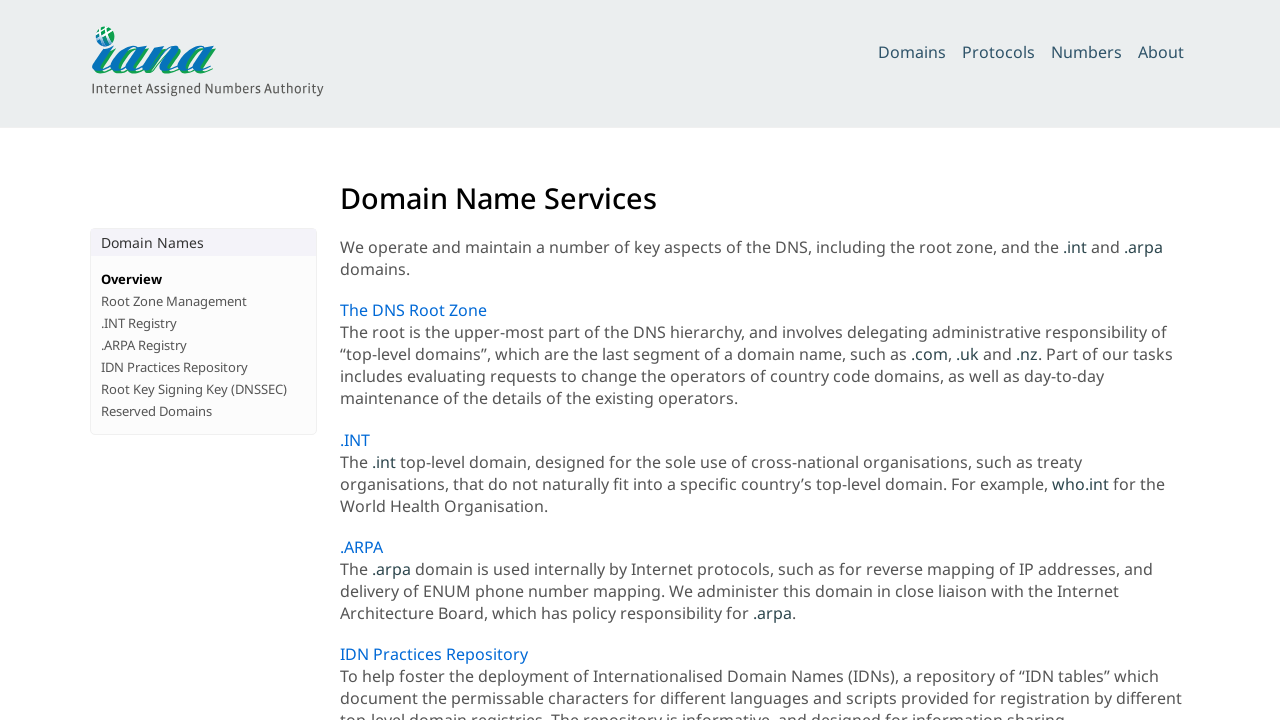

Navigated to IANA domains website at https://www.iana.org/domains
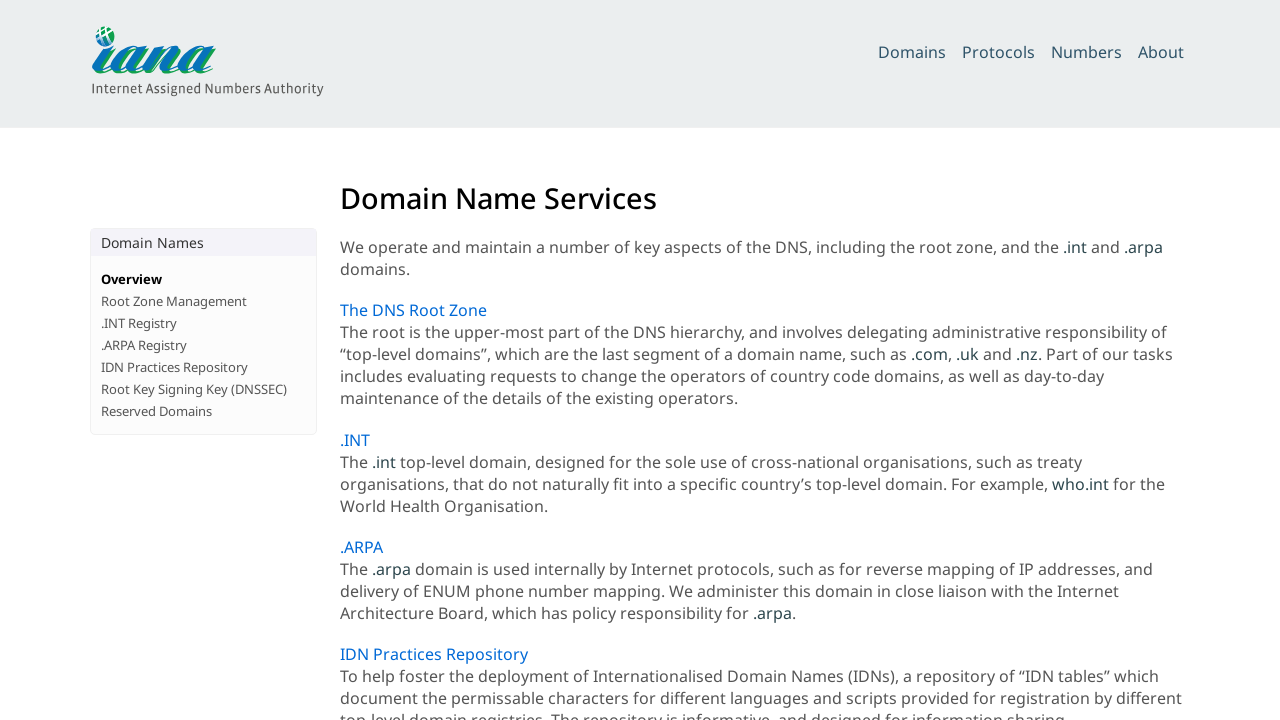

Clicked on Root Zone Management link at (174, 301) on xpath=//a[text()='Root Zone Management']
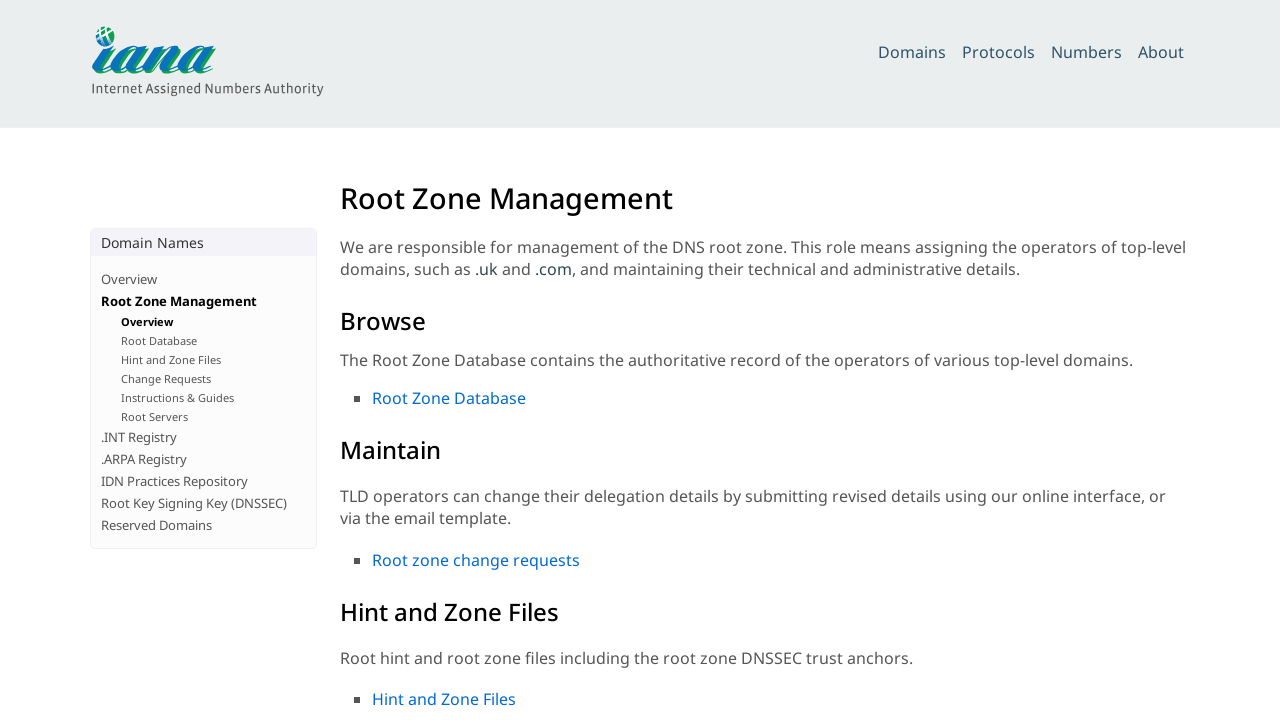

Verified page title matches 'Root Zone Management'
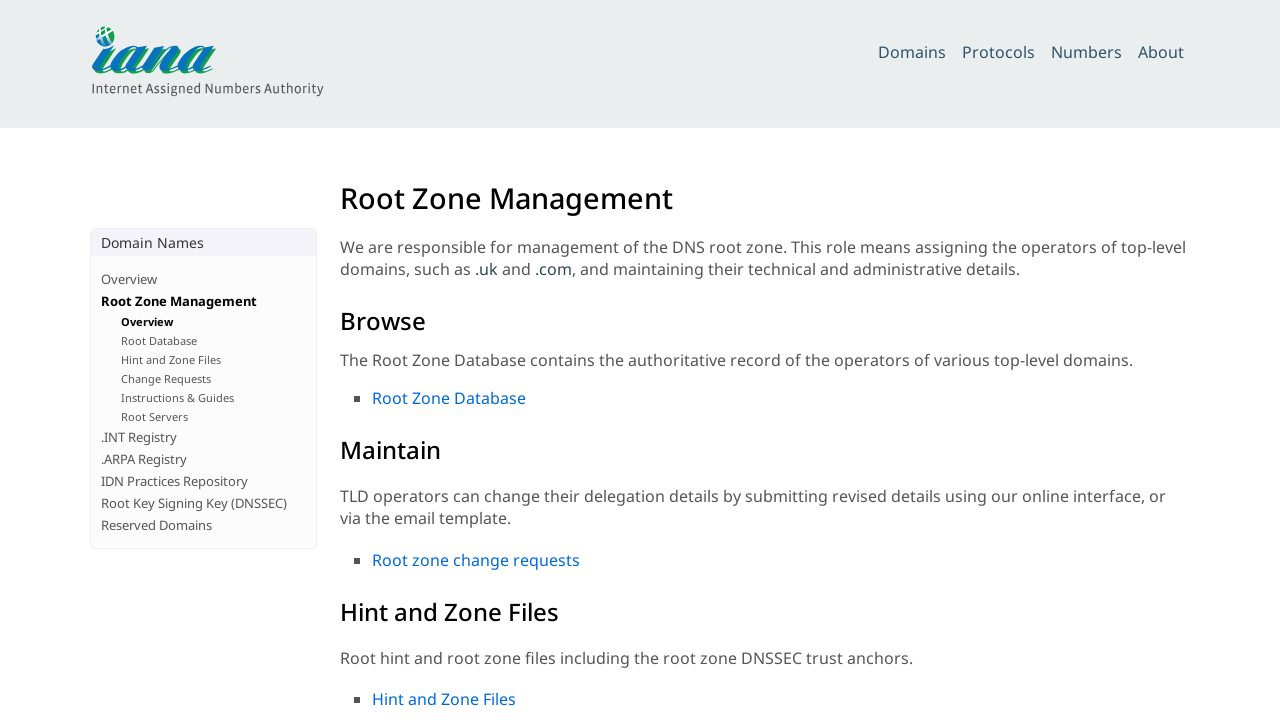

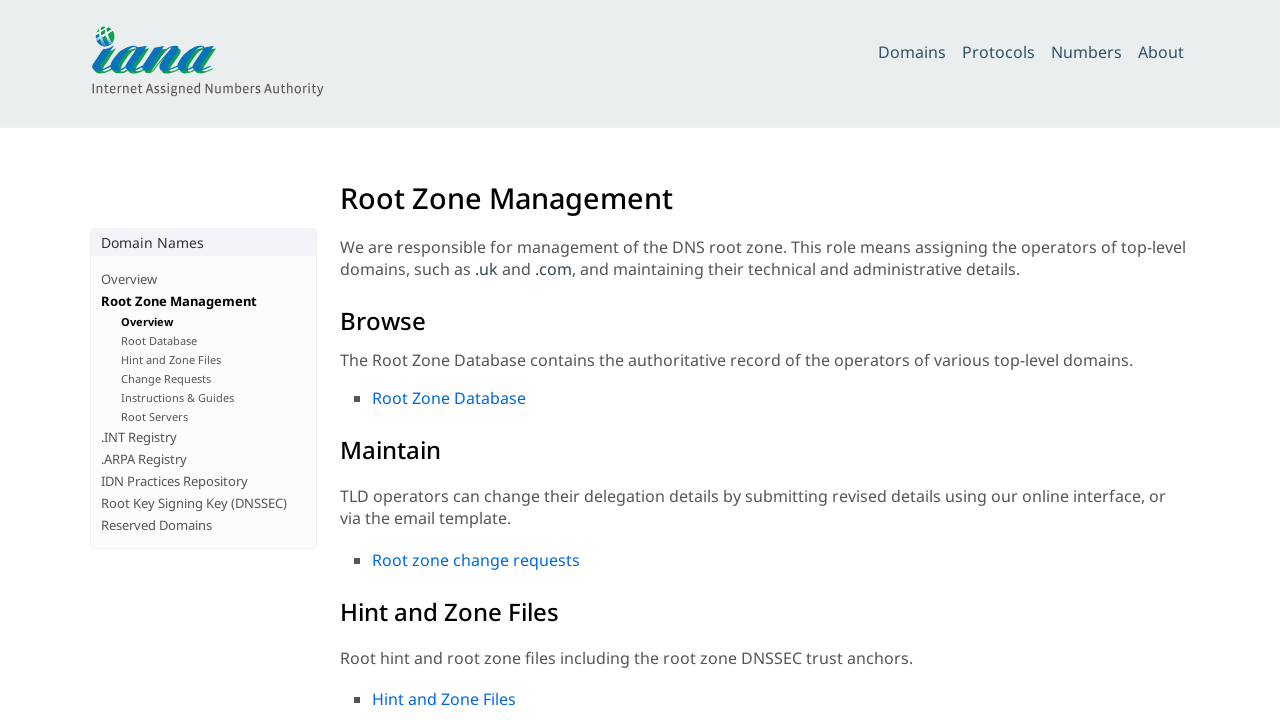